Demonstrates JavaScript execution capabilities by interacting with a W3Schools tryit page - triggering an alert inside an iframe, accepting it, highlighting an element, then navigating to the W3Schools homepage and scrolling to a specific element.

Starting URL: https://www.w3schools.com/js/tryit.asp?filename=tryjs_alert

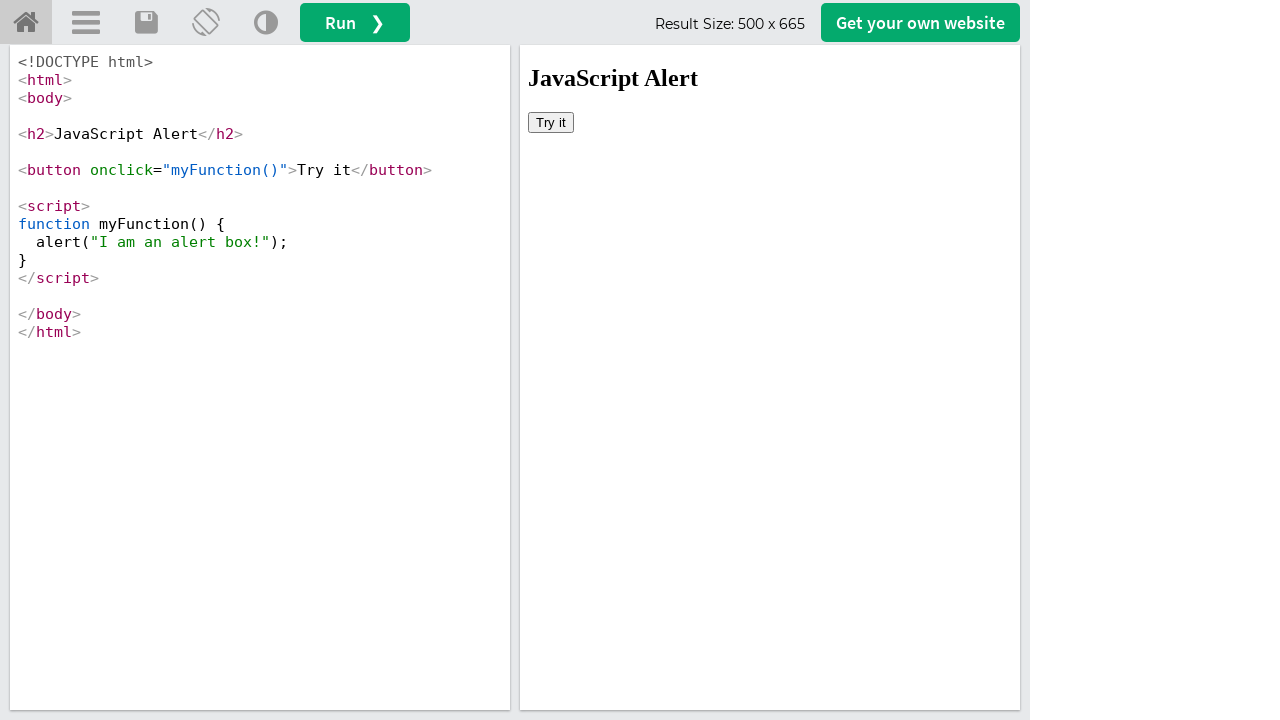

Retrieved and printed page title using JavaScript
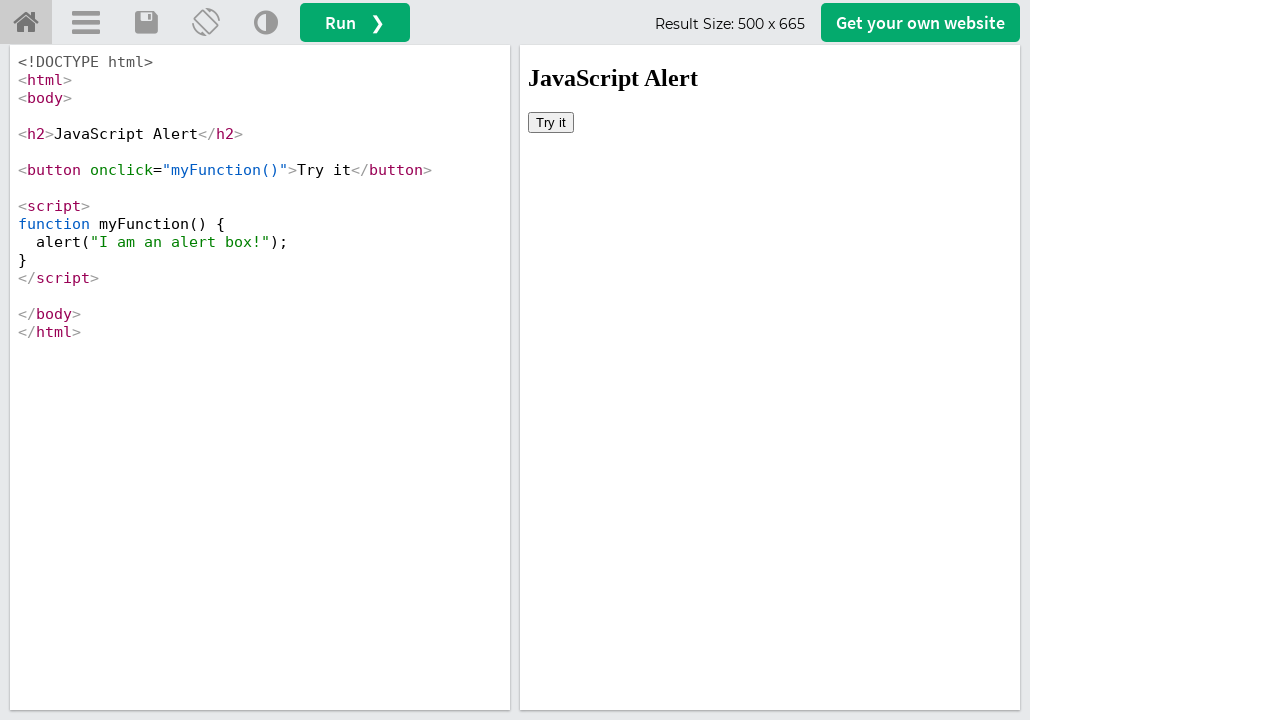

Located iframe element with id 'iframeResult'
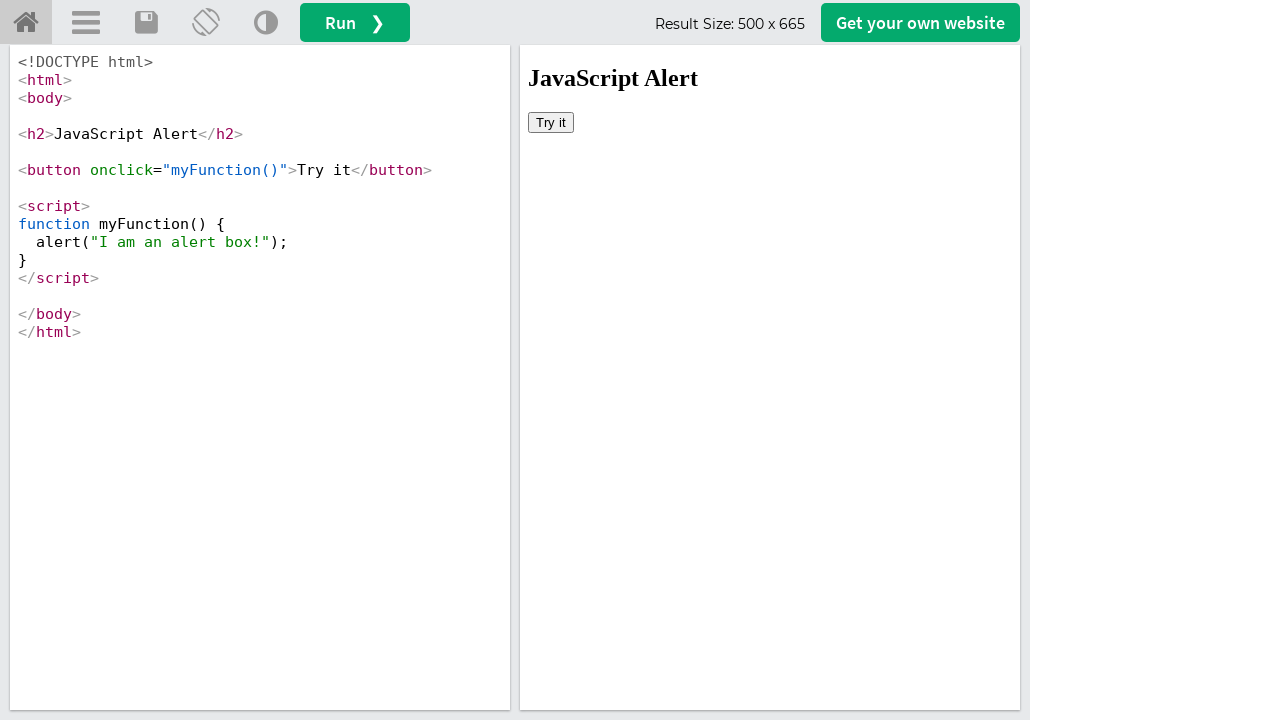

Set up dialog handler to automatically accept alerts
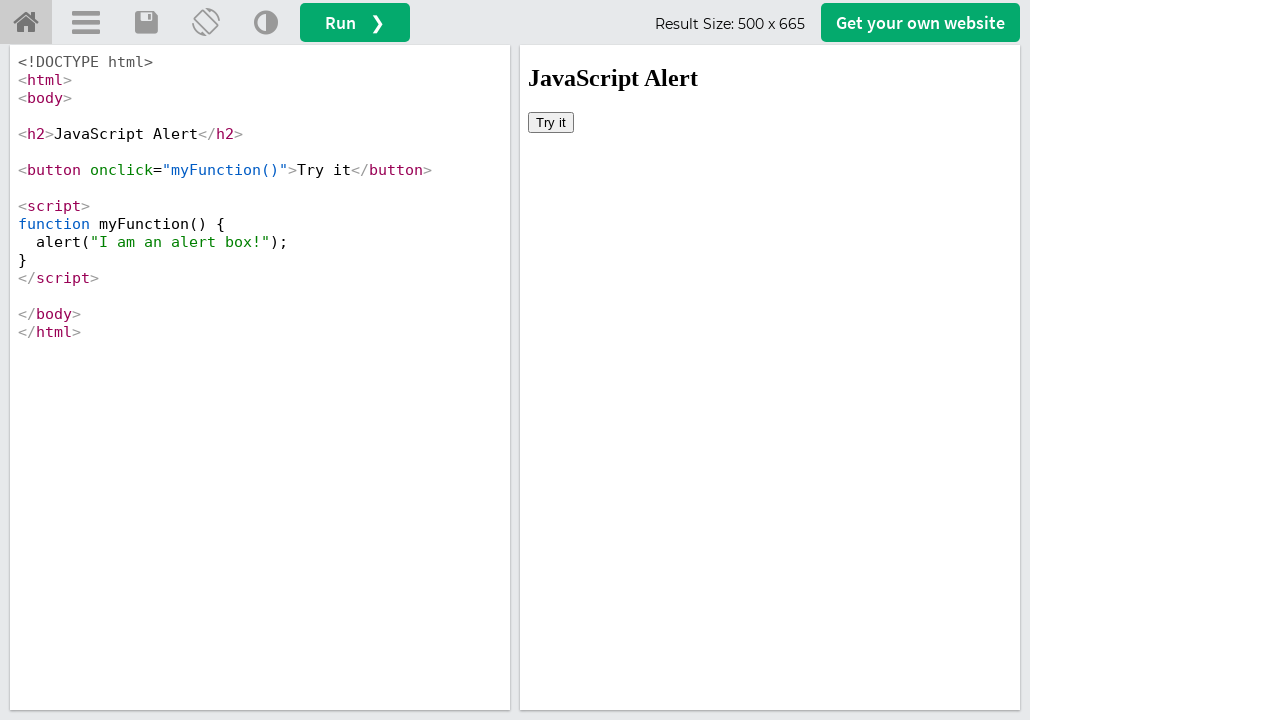

Clicked button in iframe to trigger alert at (551, 122) on #iframeResult >> internal:control=enter-frame >> button
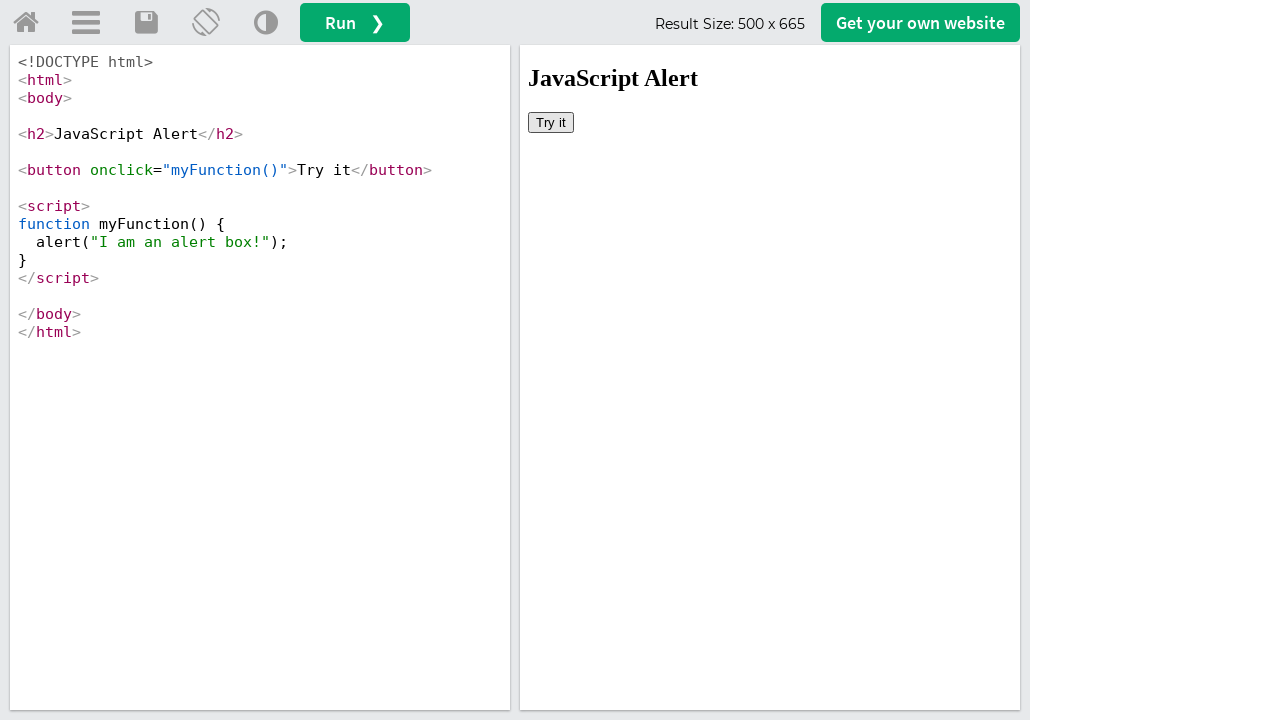

Waited 1000ms for alert to be handled
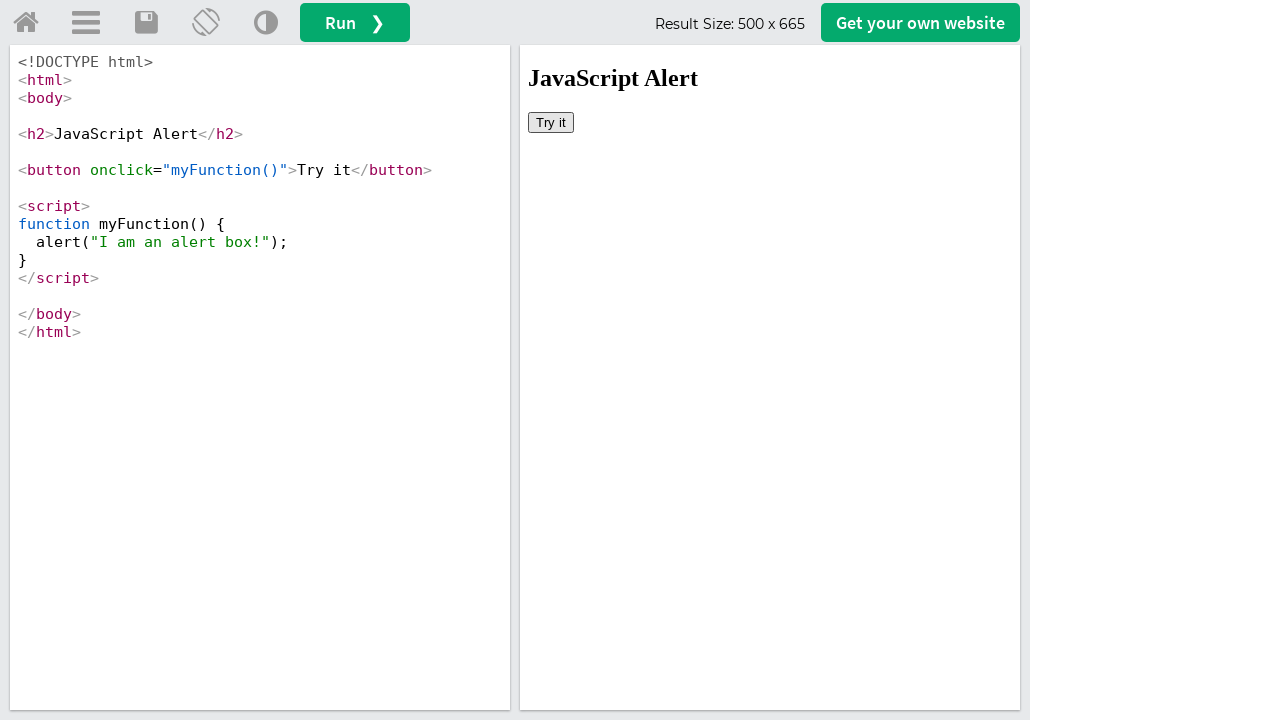

Applied green border highlight to button element in iframe
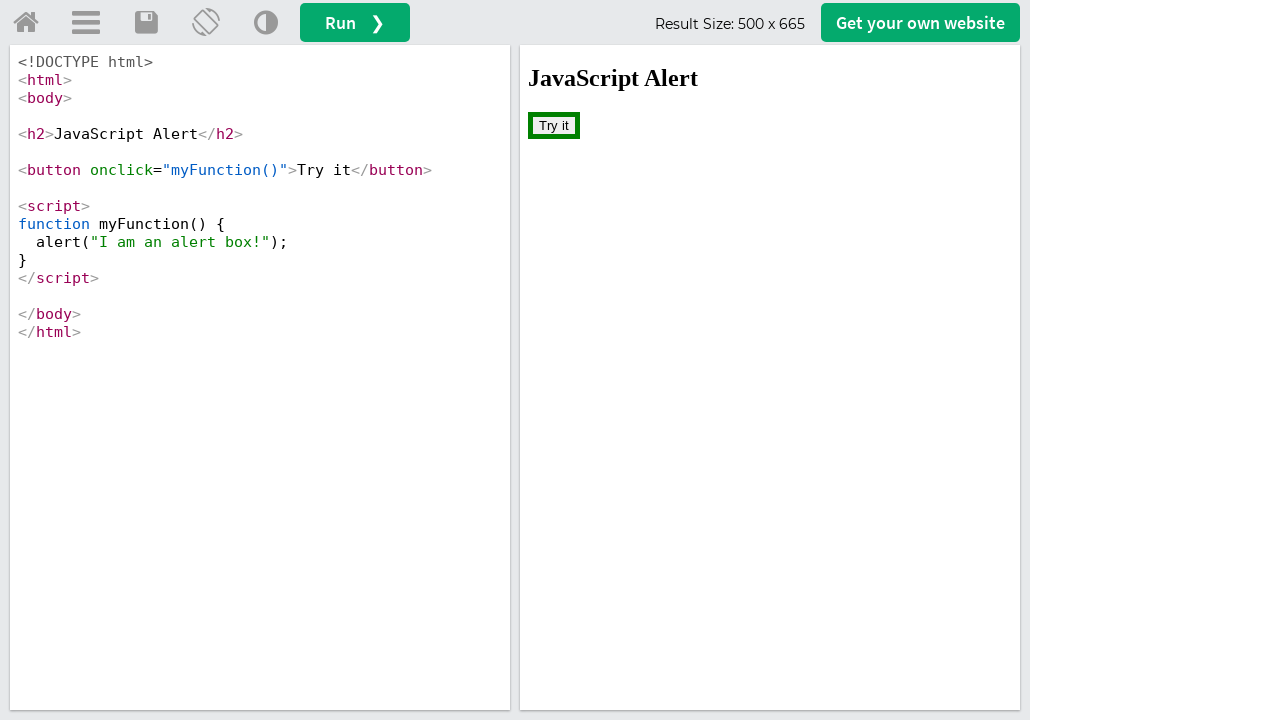

Navigated to W3Schools homepage
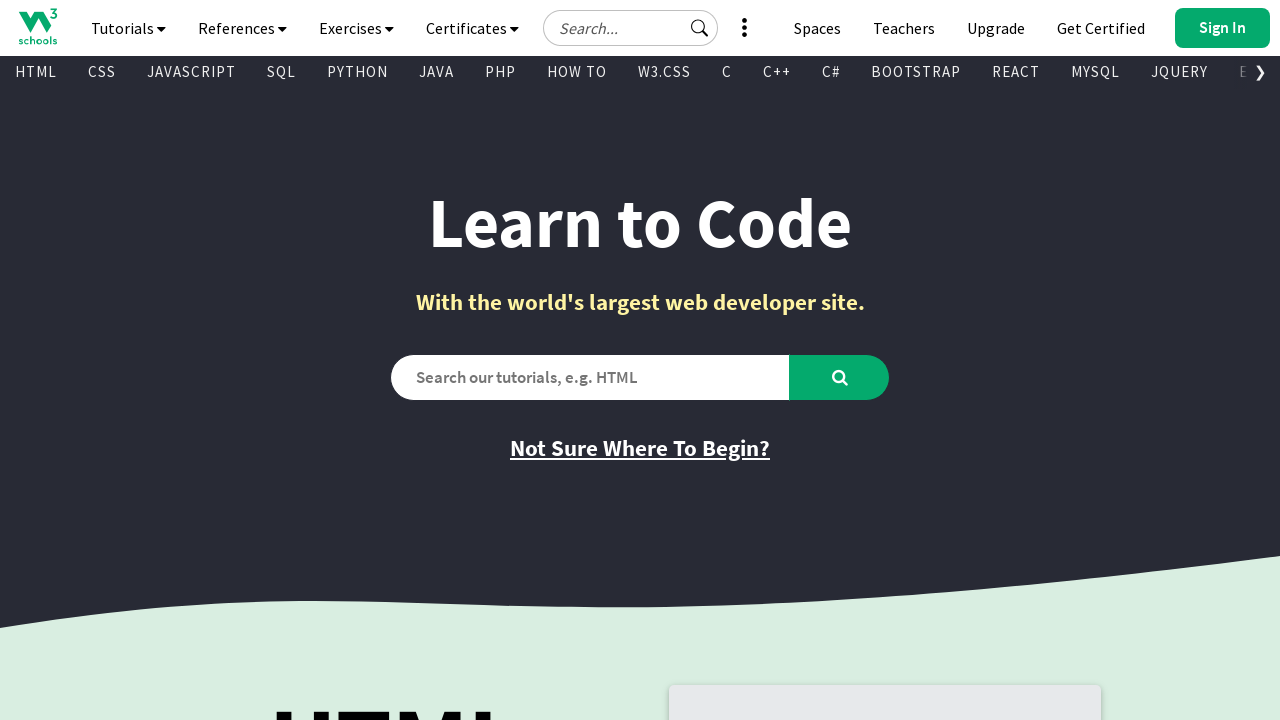

Scrolled to main heading element on W3Schools homepage
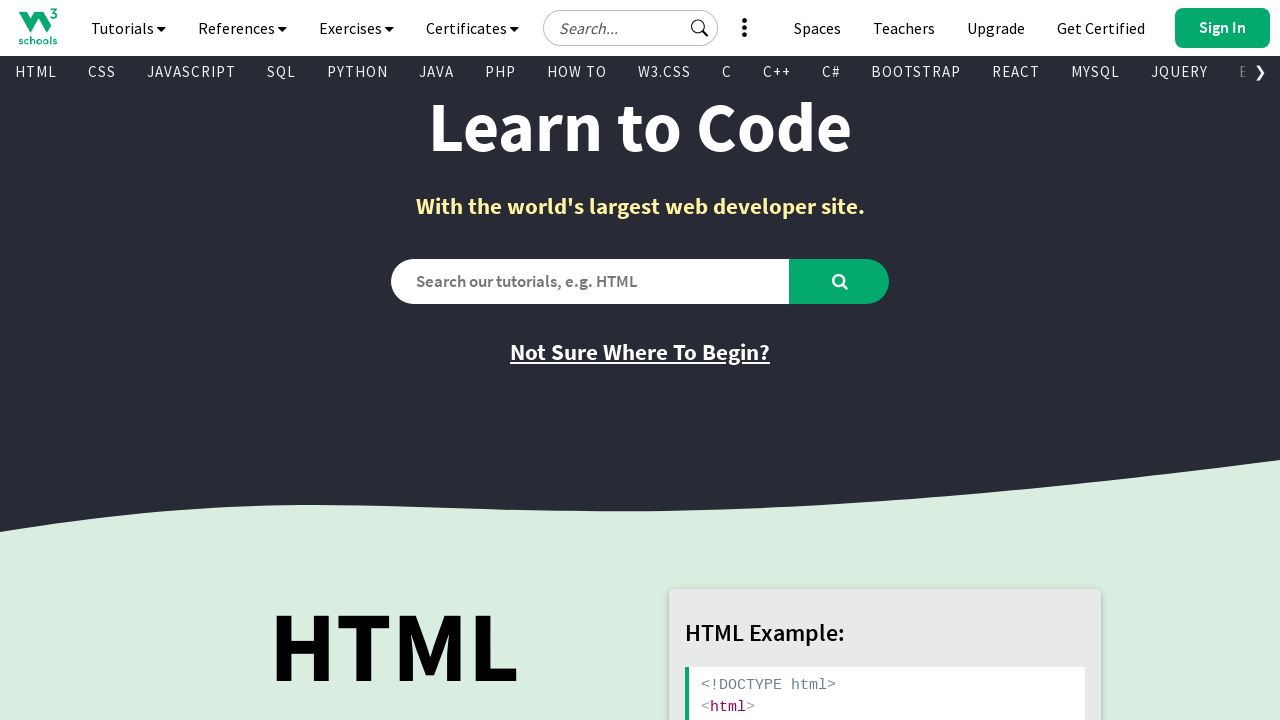

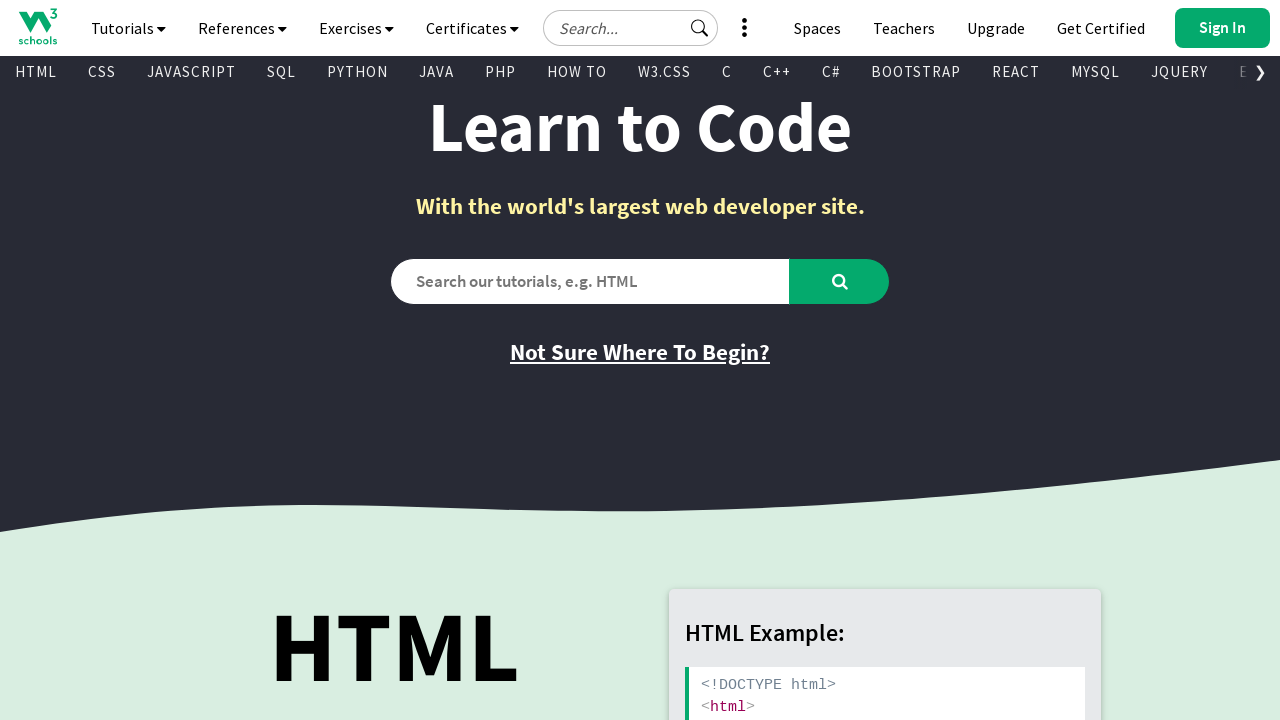